Navigates to Performance page and hovers over Performance Testing link

Starting URL: https://artoftesting.com/samplesiteforselenium/

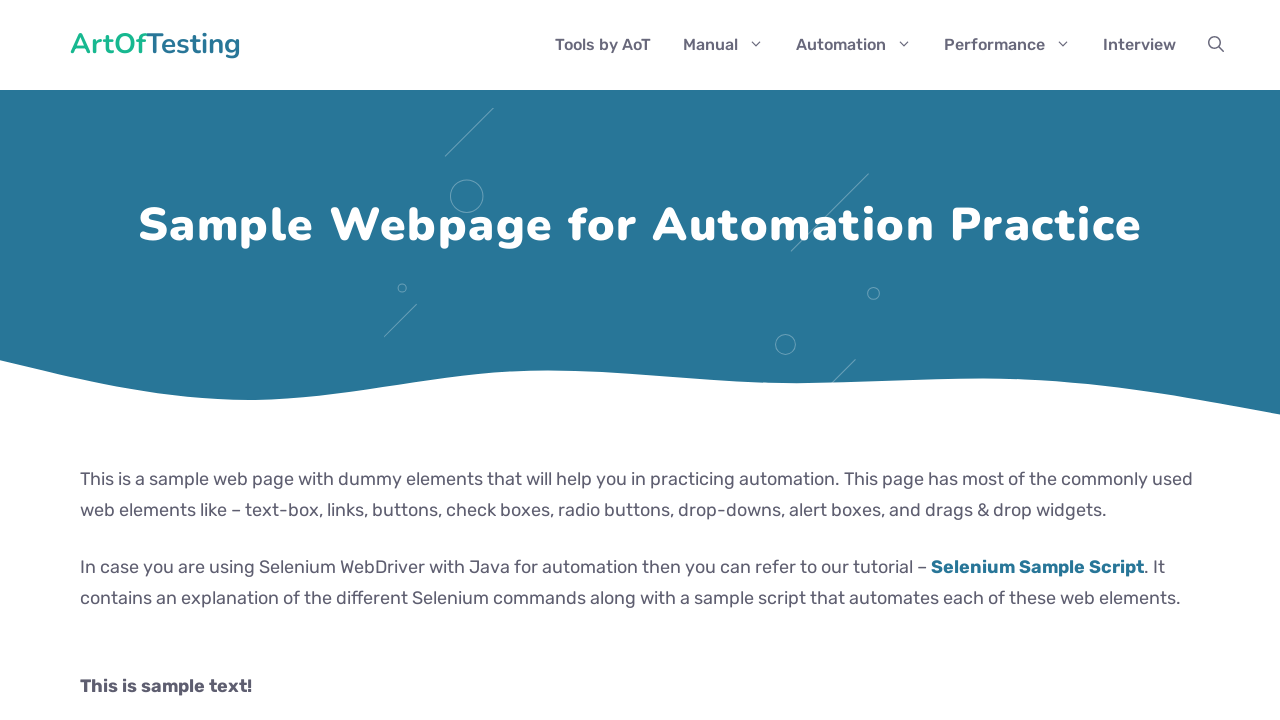

Navigated to sample site for selenium
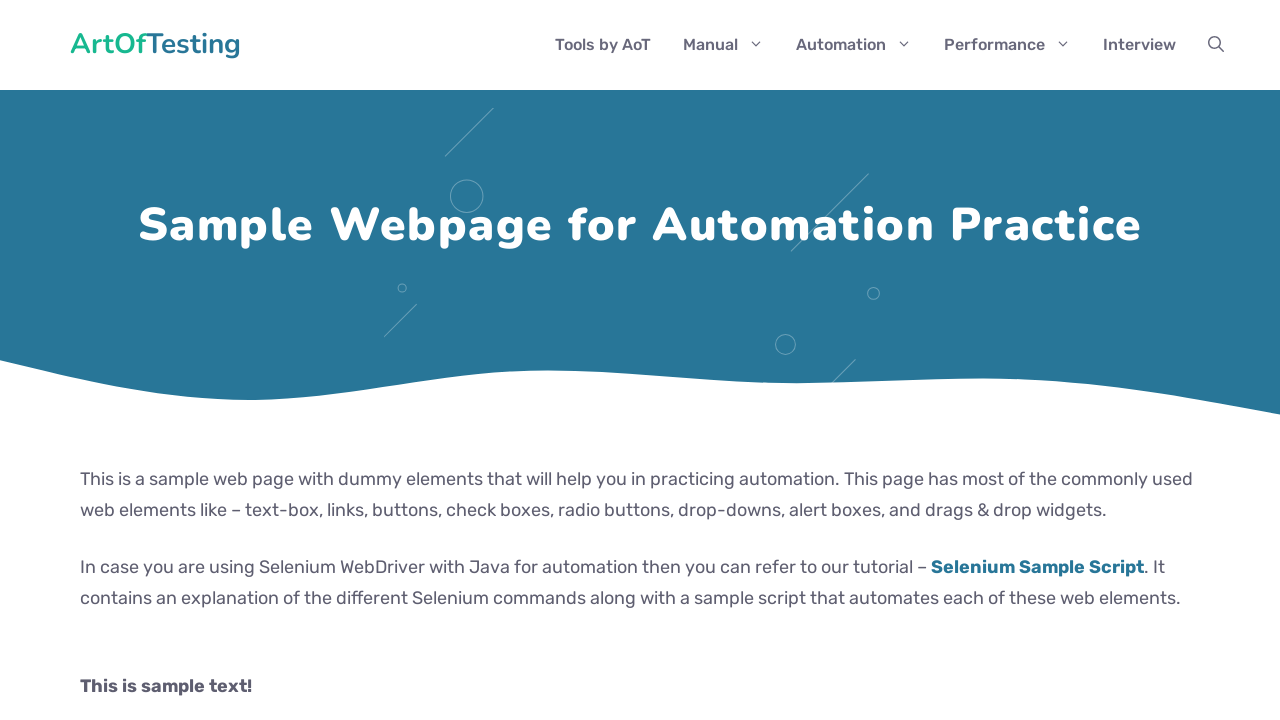

Clicked on Performance link at (1008, 45) on a:has-text('Performance')
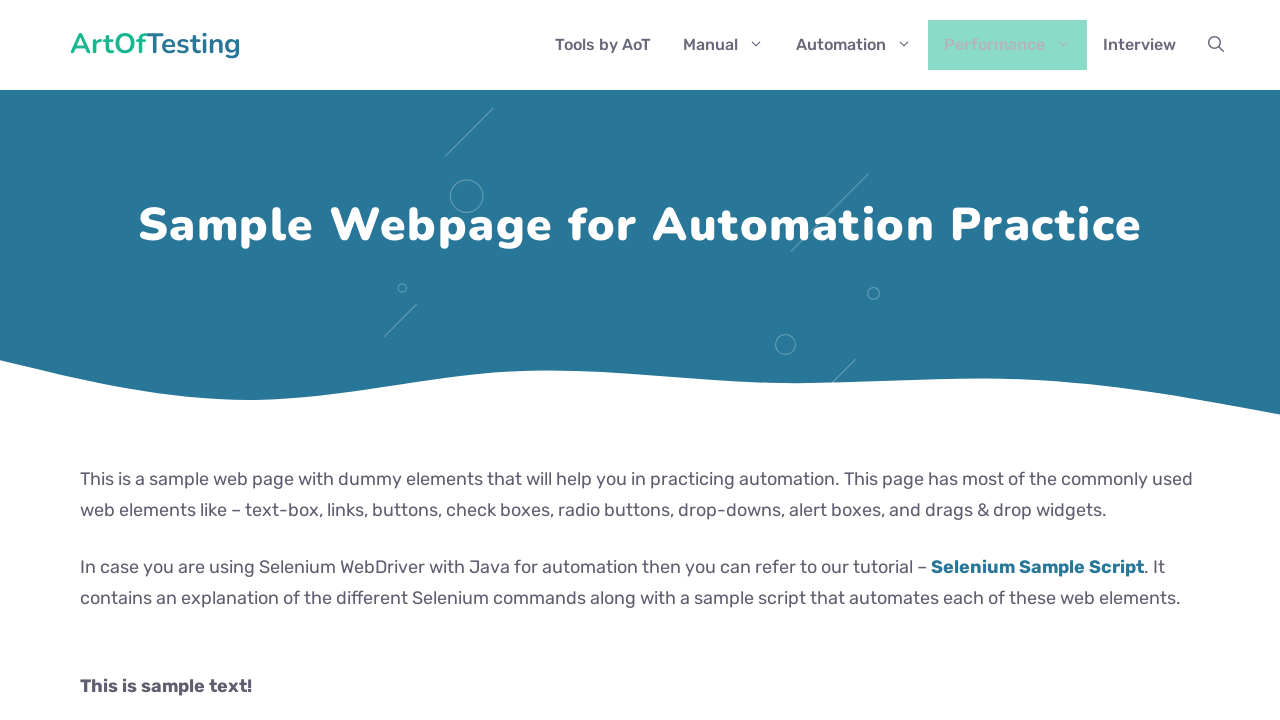

Performance Testing link appeared on the page
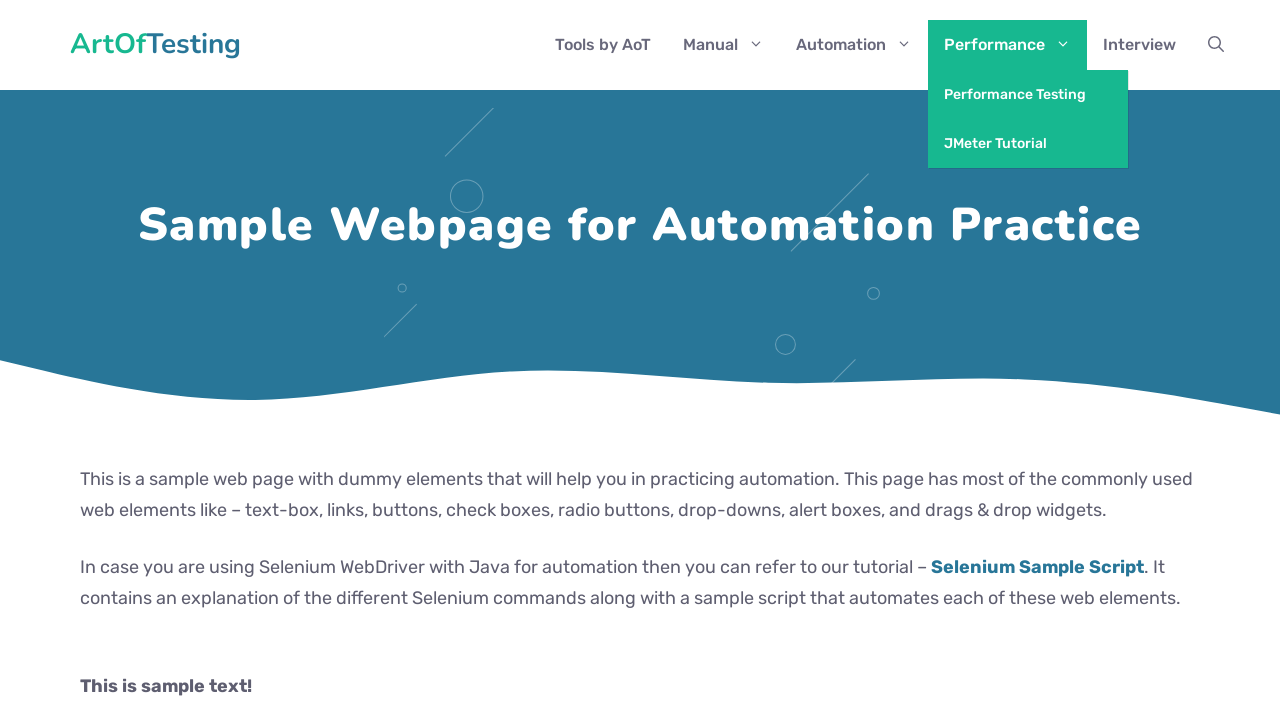

Hovered over Performance Testing link at (1028, 94) on text=Performance Testing
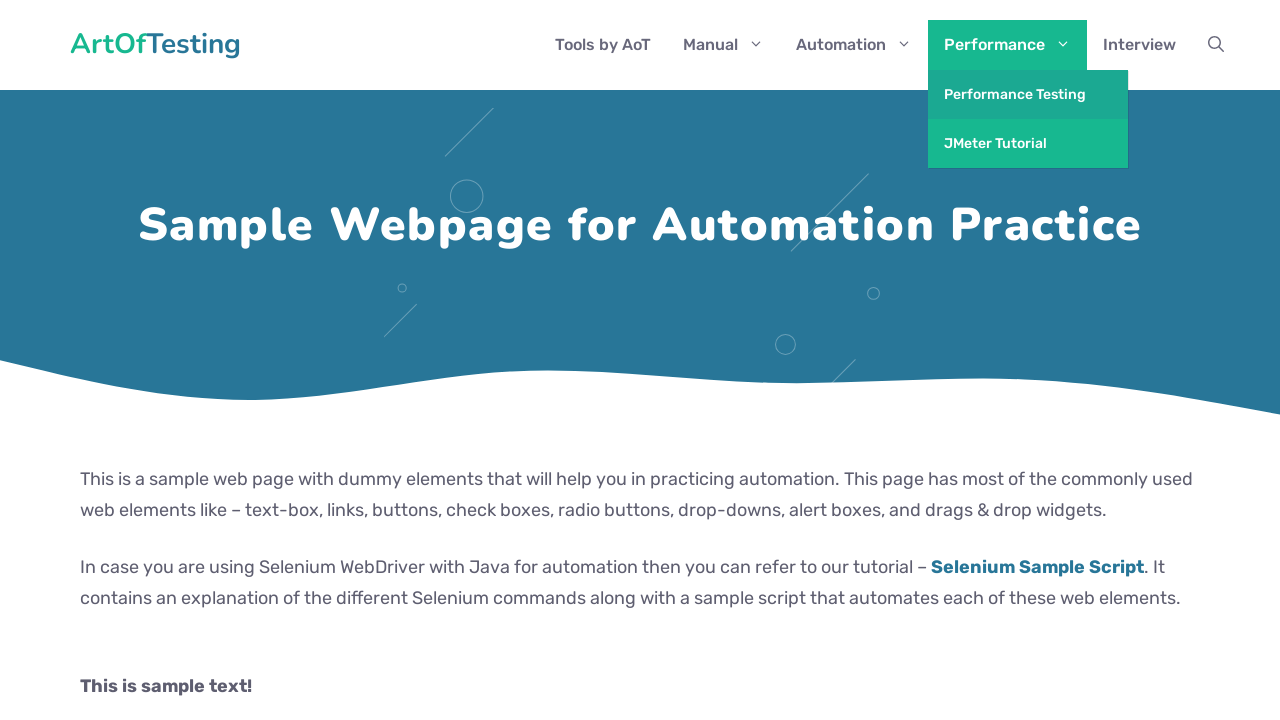

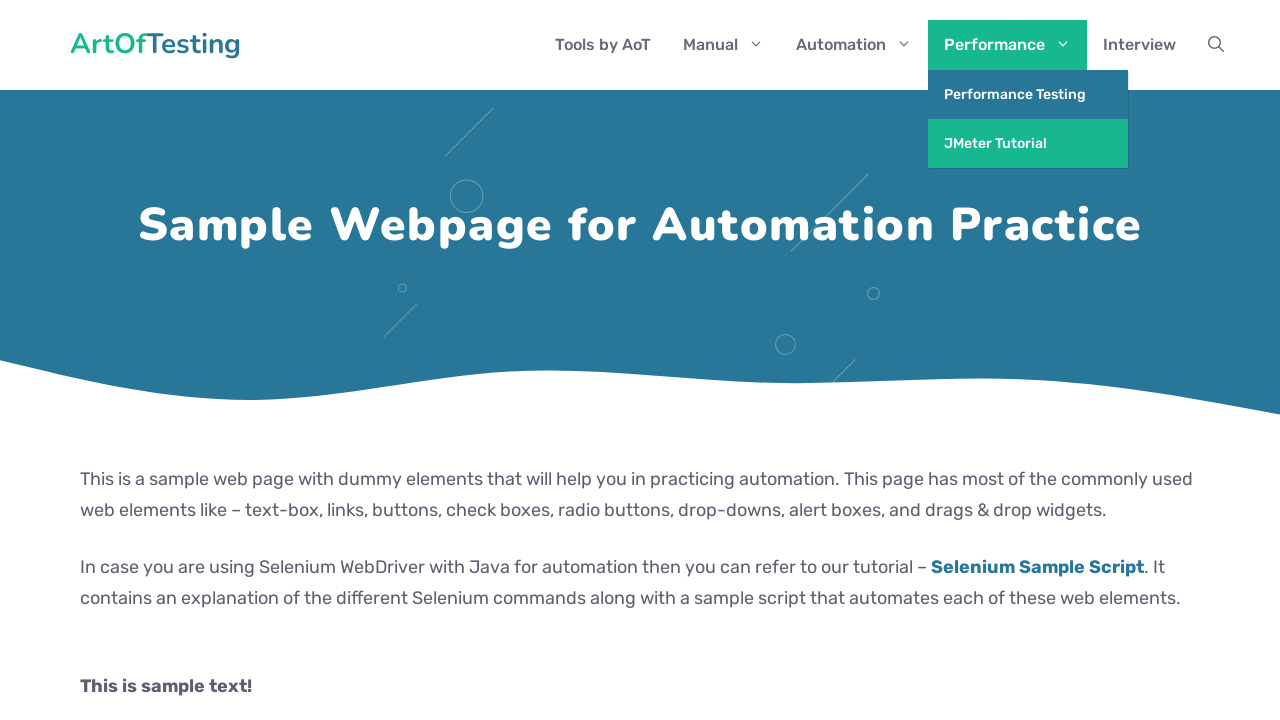